Tests the python.org search feature by searching for "pycon" and verifying that search results are displayed on the results page.

Starting URL: https://www.python.org

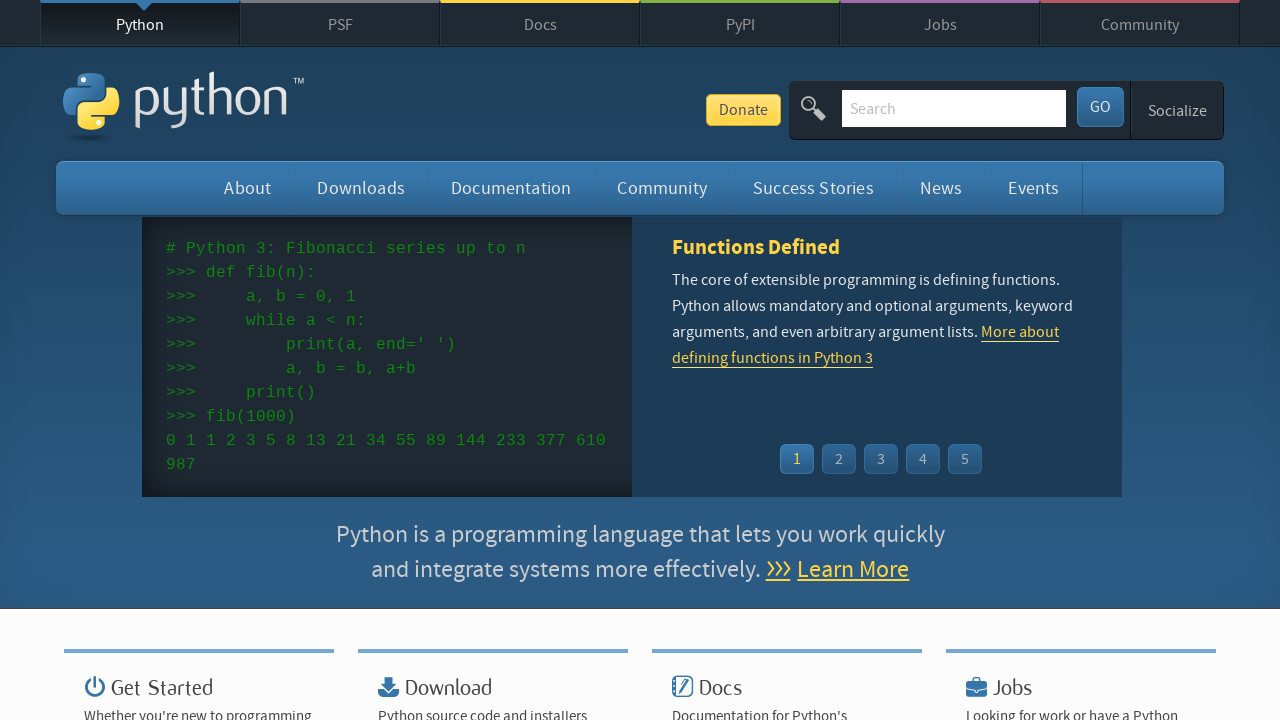

Verified 'Python' in page title
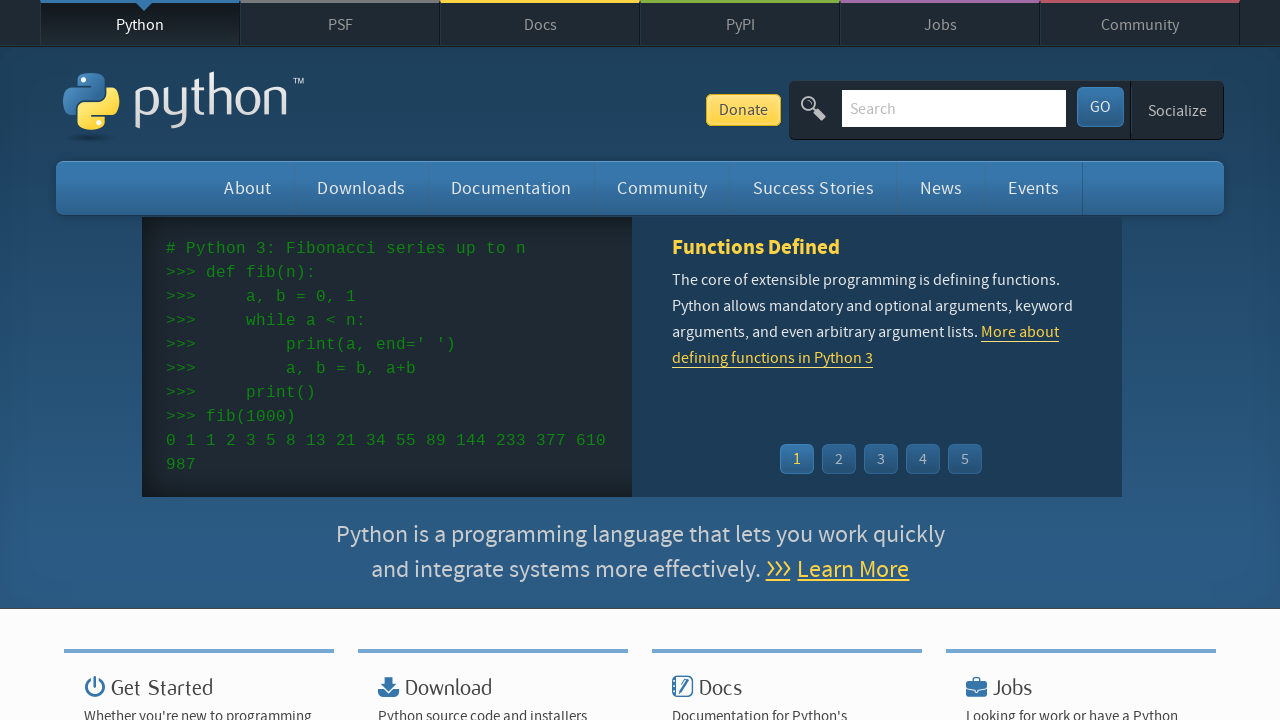

Filled search field with 'pycon' on input[name='q']
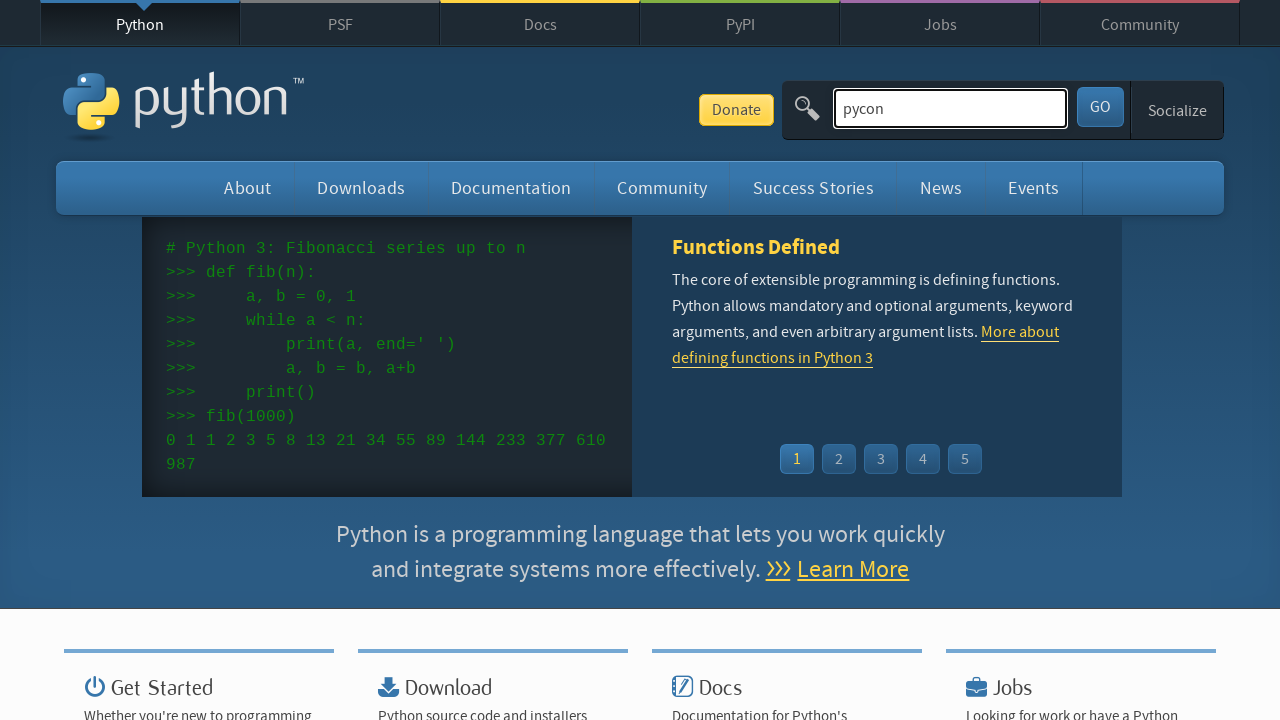

Clicked submit button to search for 'pycon' at (1100, 107) on button[type='submit']
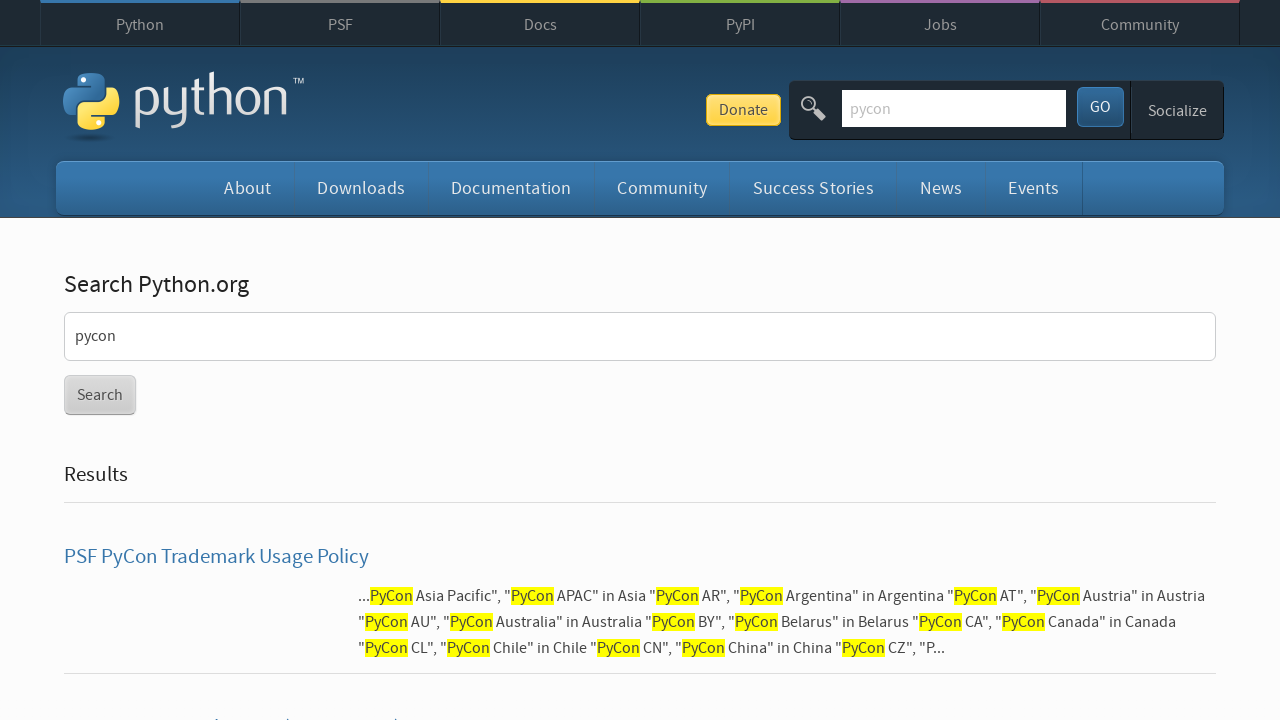

Search results page loaded with results displayed
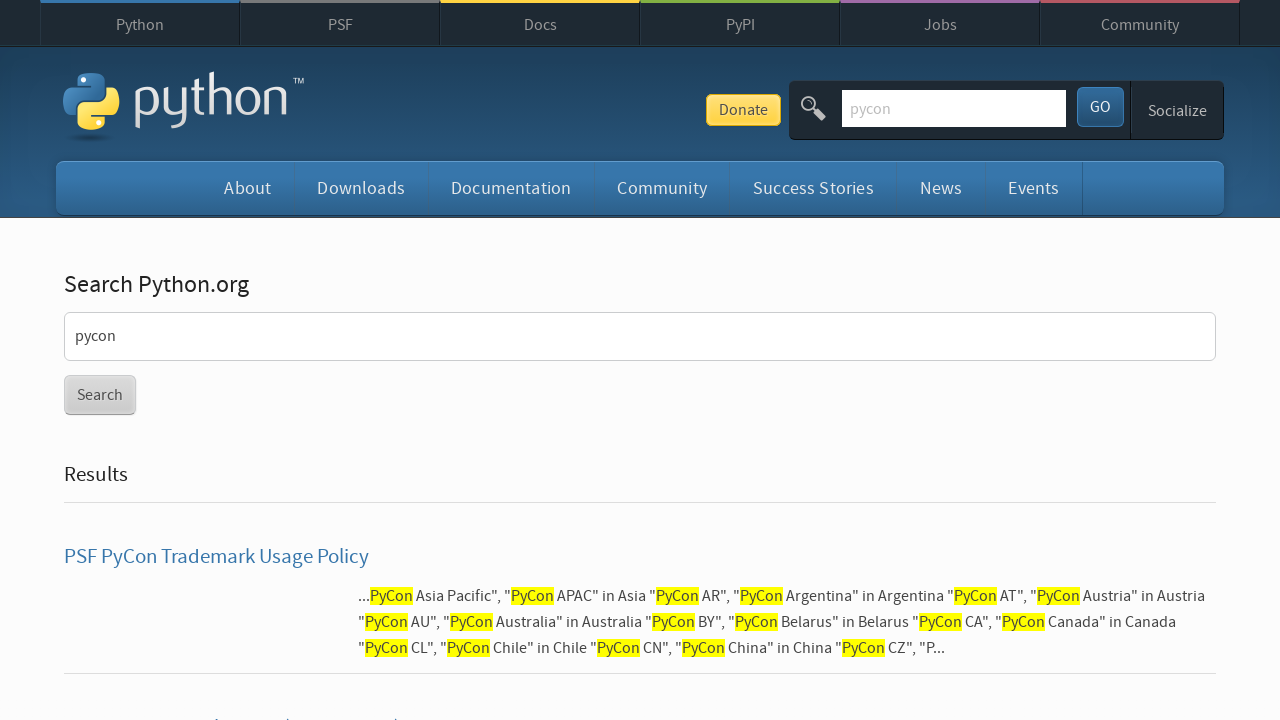

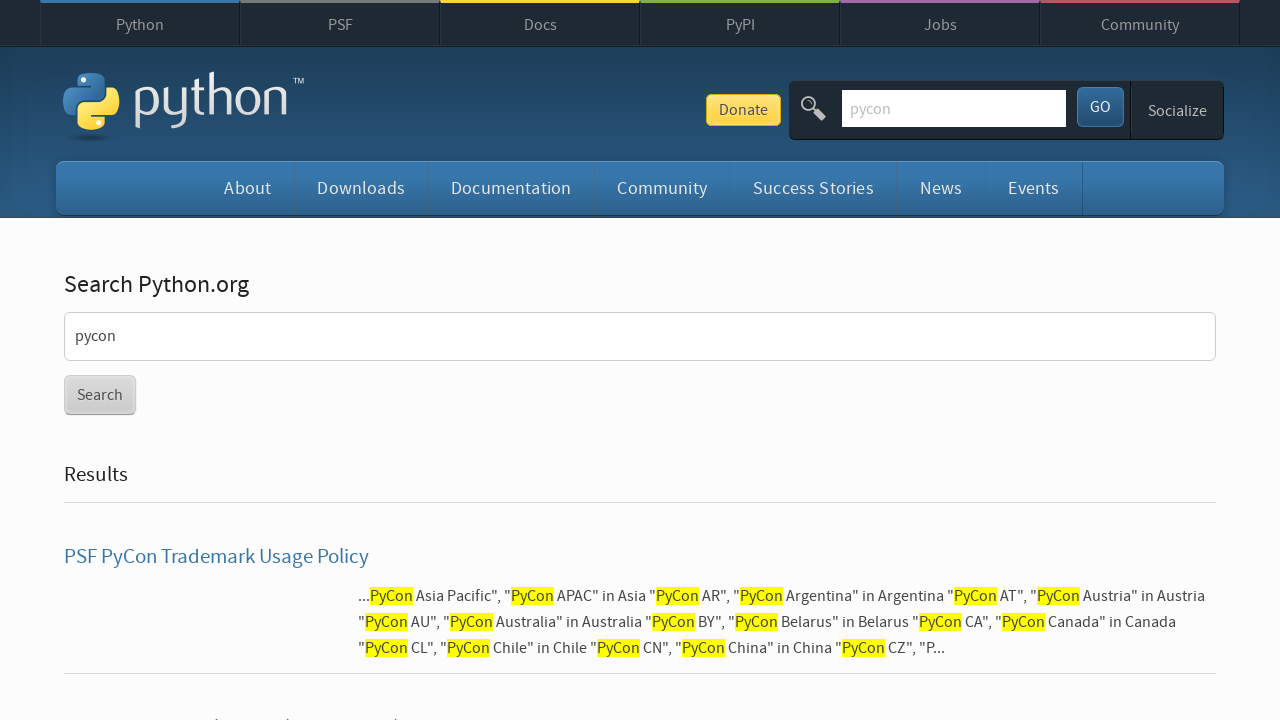